Tests checkbox functionality on a home loan application page by locating and clicking a checkbox element

Starting URL: https://www.deal4loans.com/apply-home-loans.php

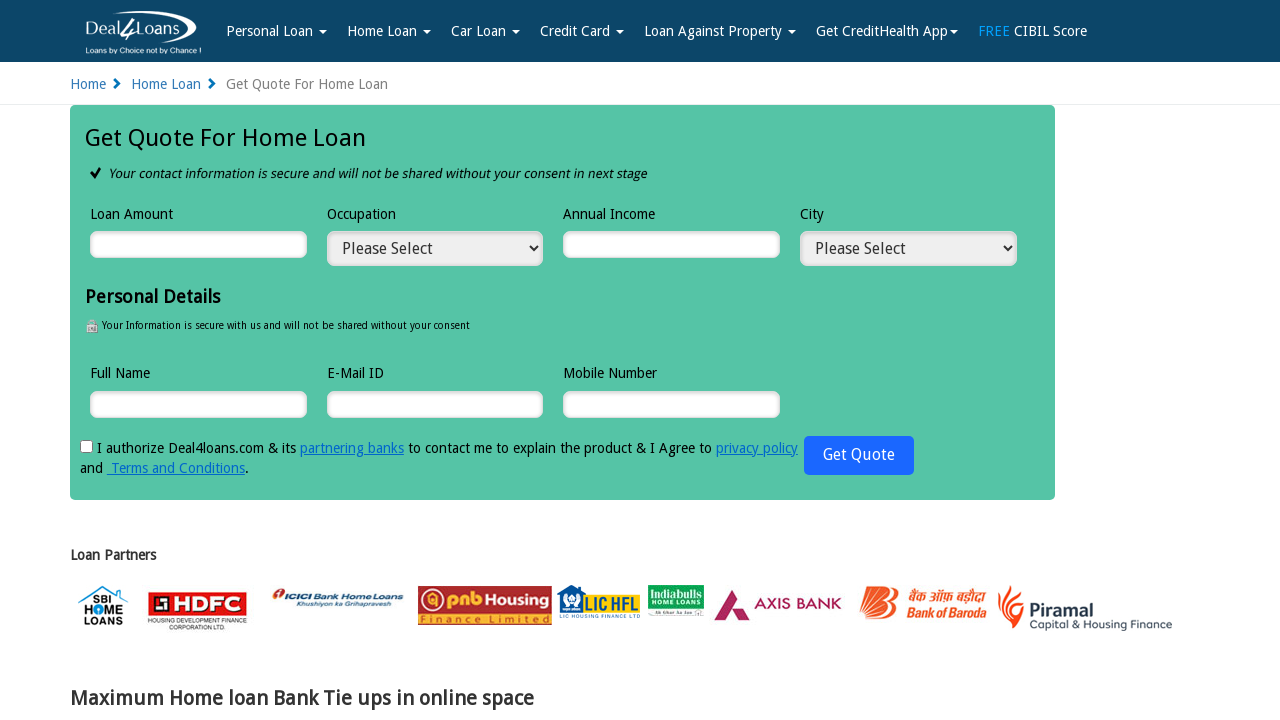

Waited for checkbox element to load on home loan application page
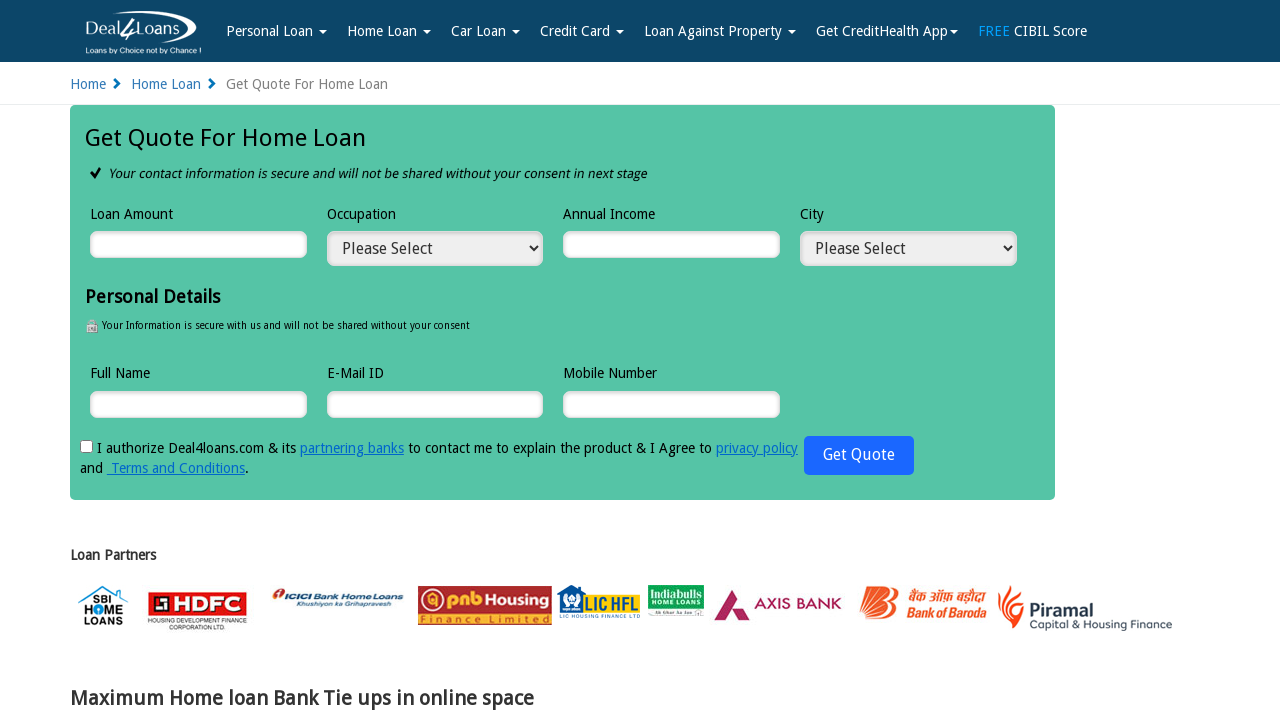

Clicked checkbox to toggle its state at (86, 446) on input[type='checkbox']
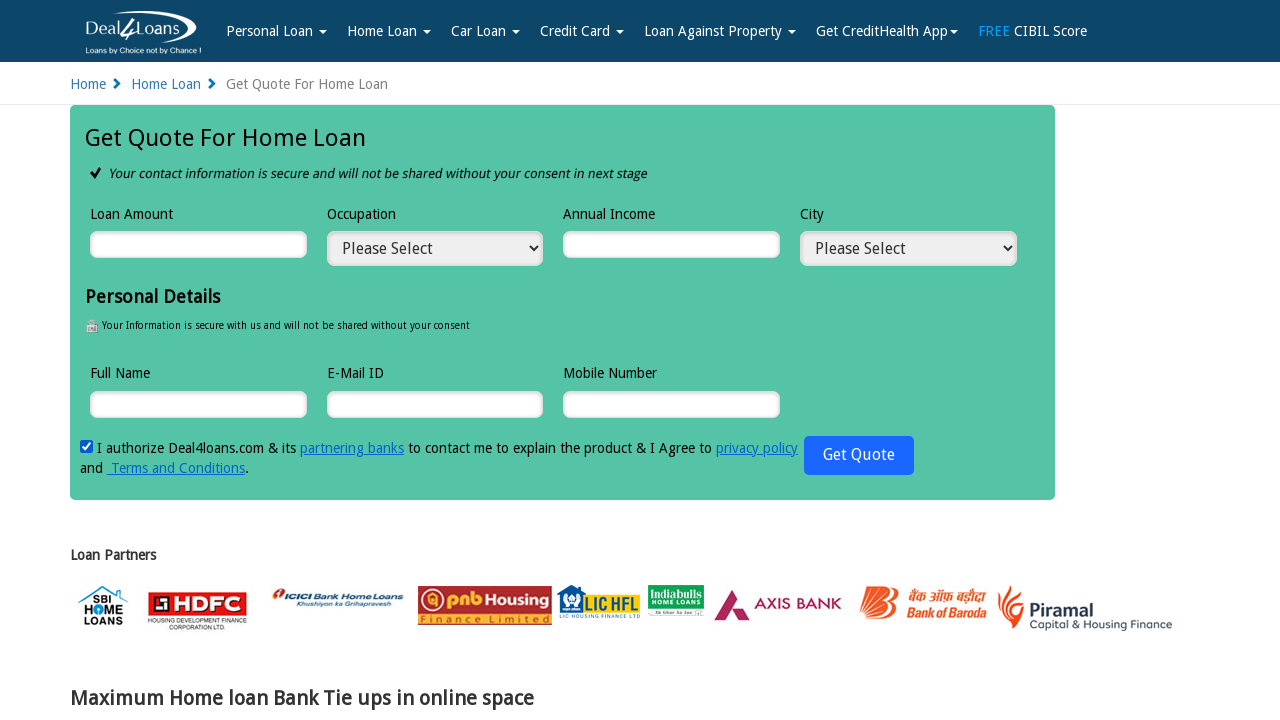

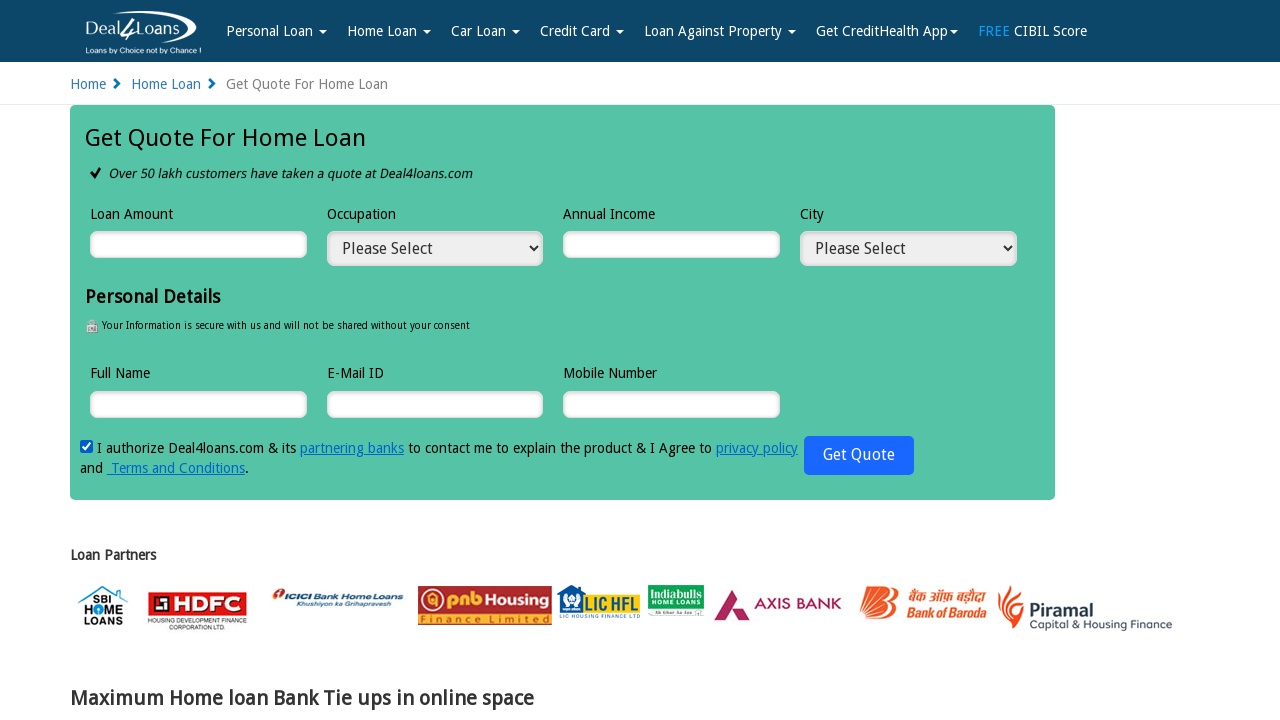